Tests clicking four dynamically enabled buttons and verifies the completion message text

Starting URL: https://testpages.eviltester.com/styled/dynamic-buttons-disabled.html

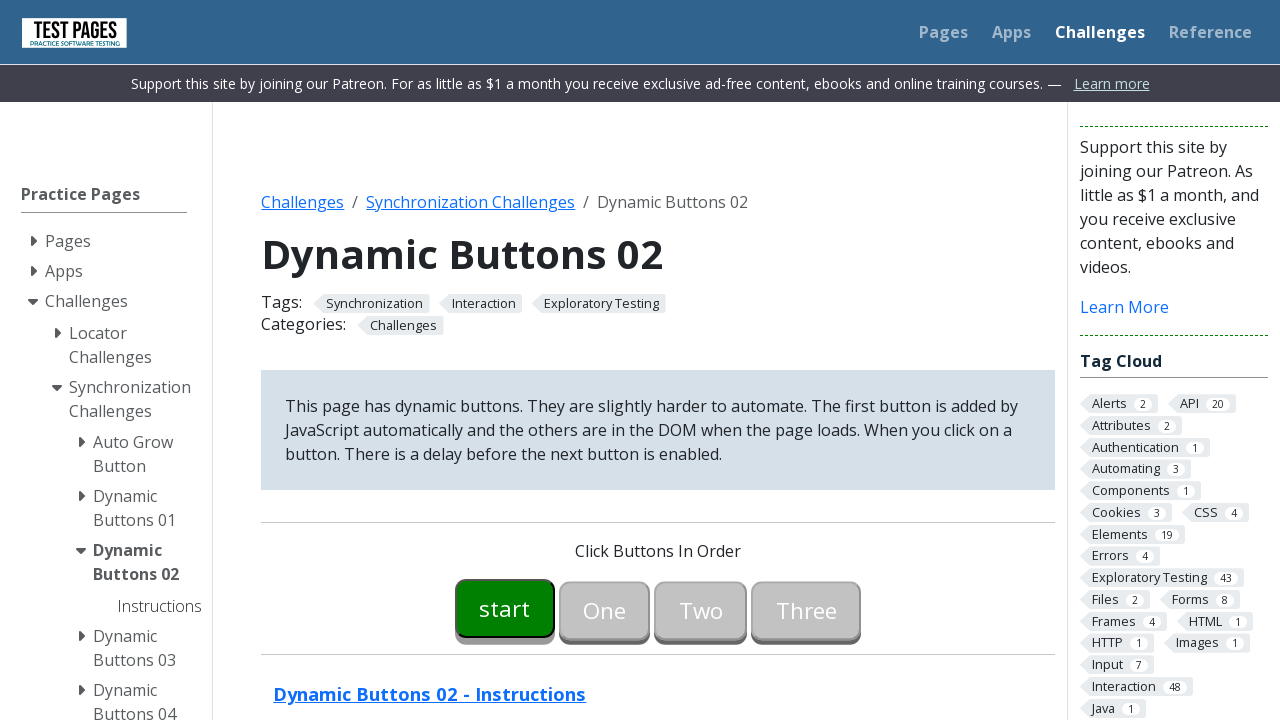

Clicked button 00 at (505, 608) on #button00
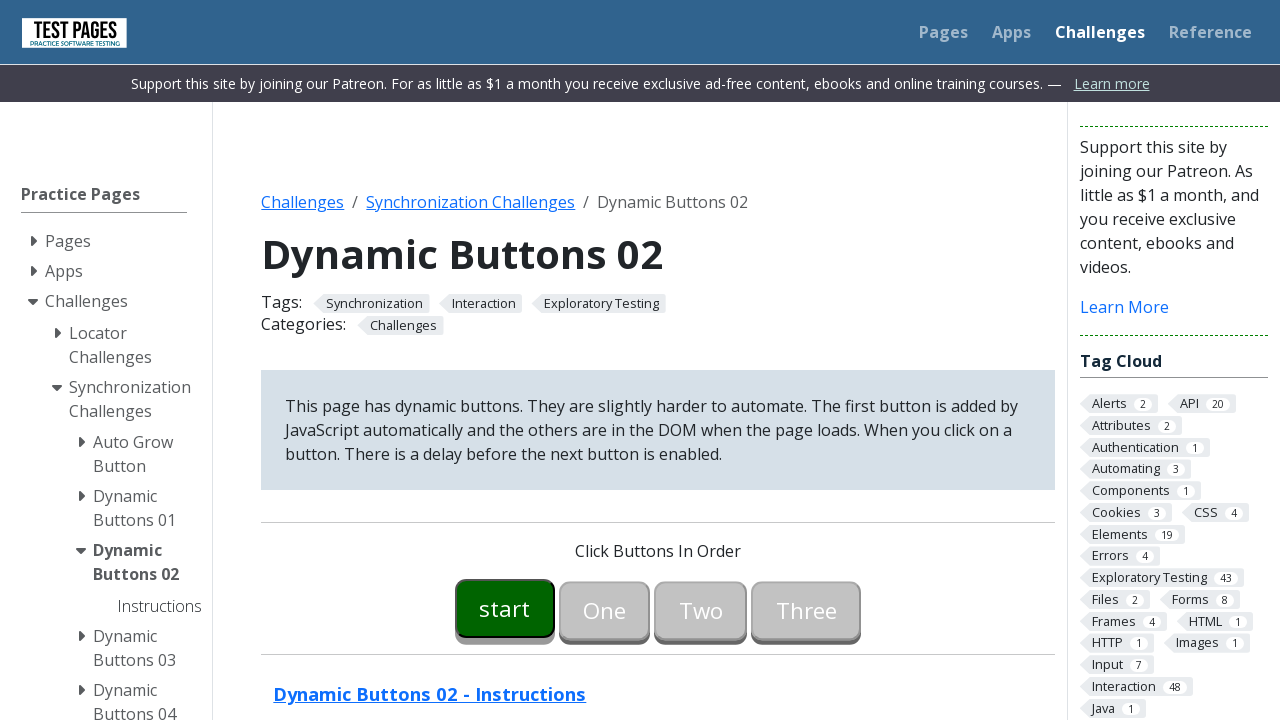

Clicked button 01 at (605, 608) on #button01
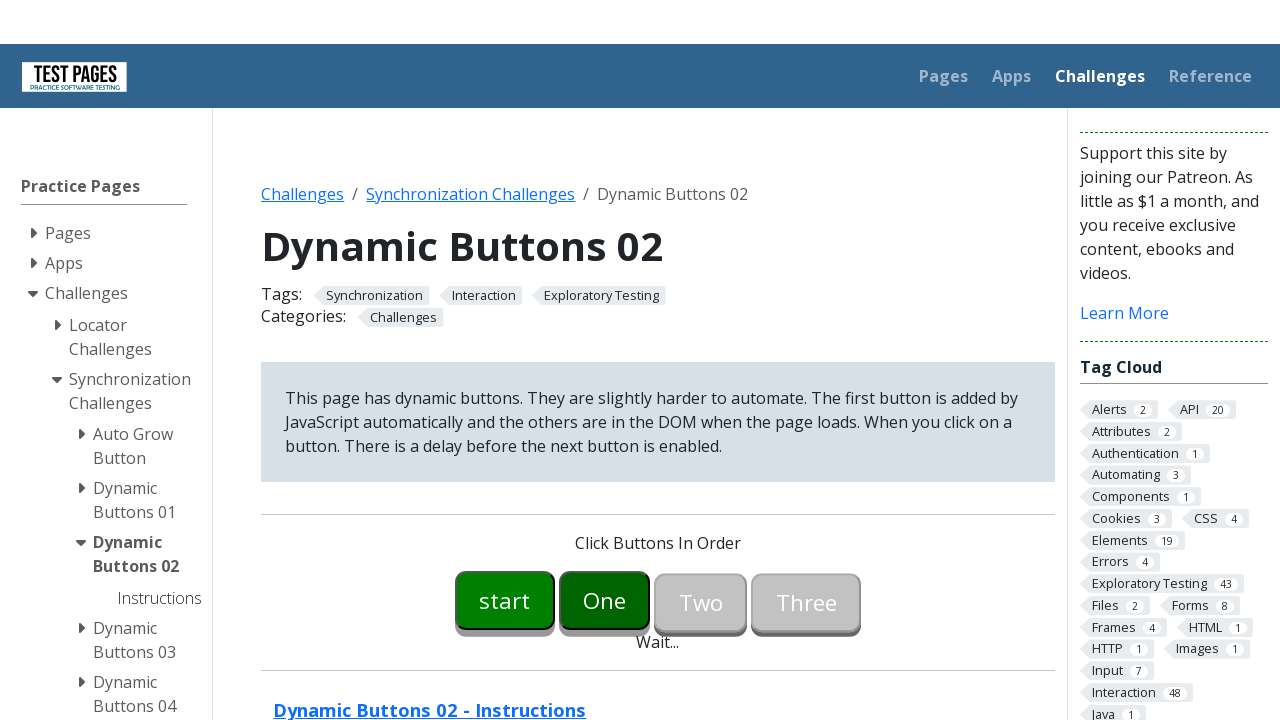

Clicked button 02 at (701, 360) on #button02
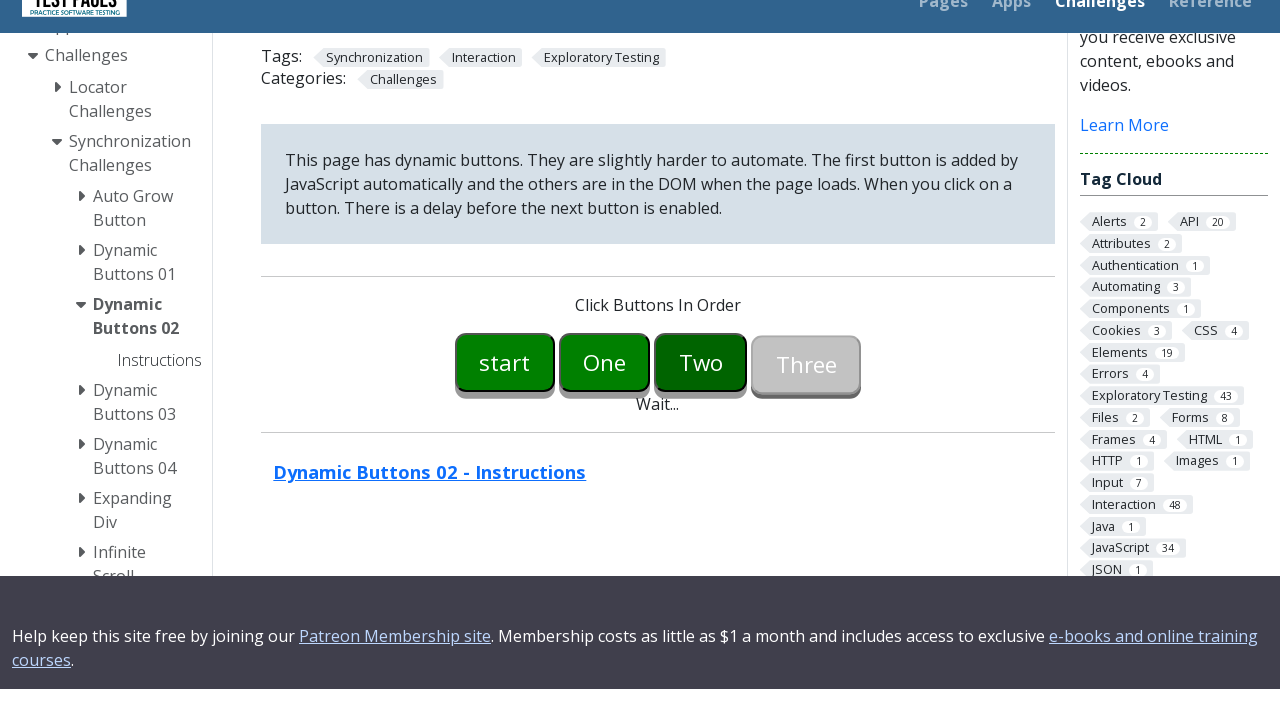

Clicked button 03 at (806, 608) on #button03
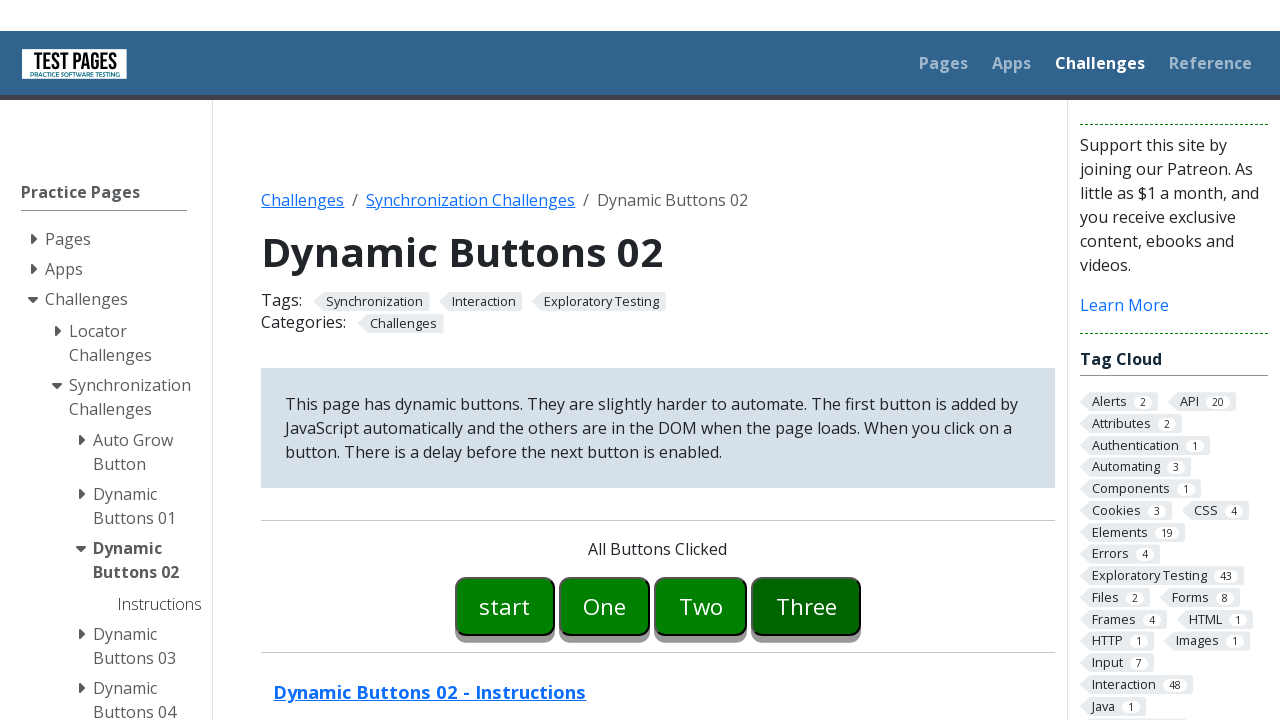

Verified completion message 'All Buttons Clicked' appeared
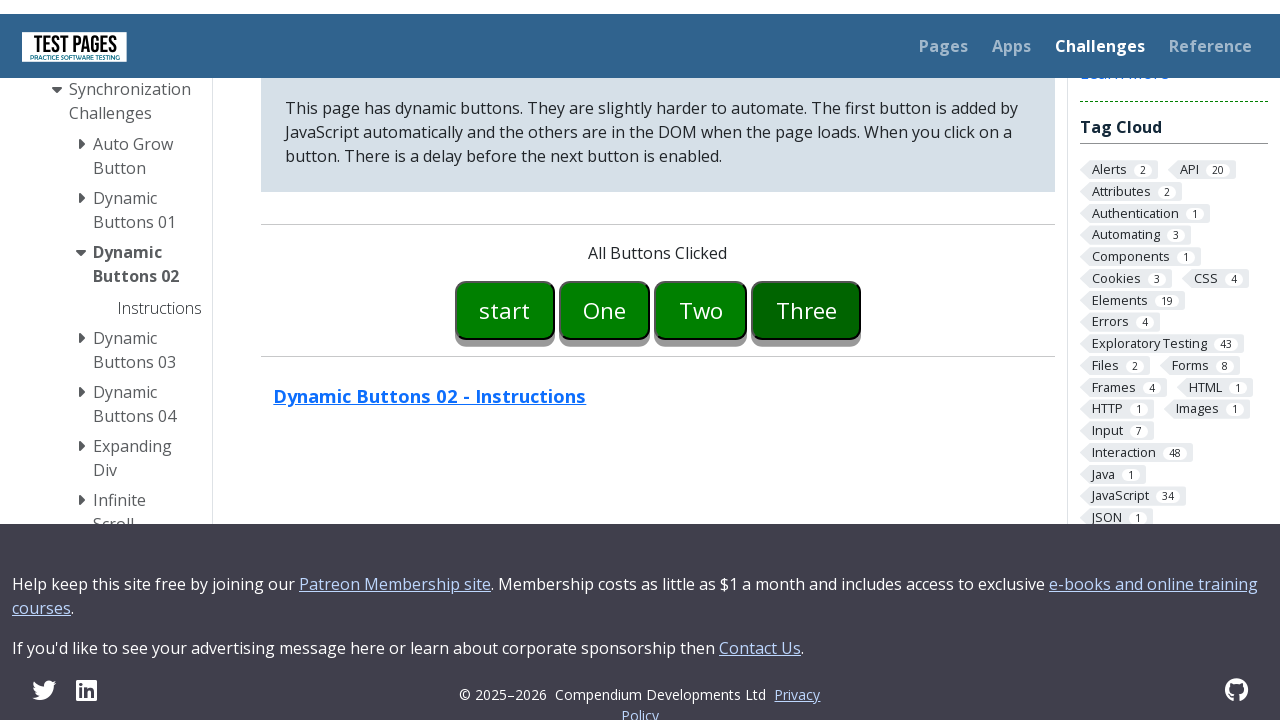

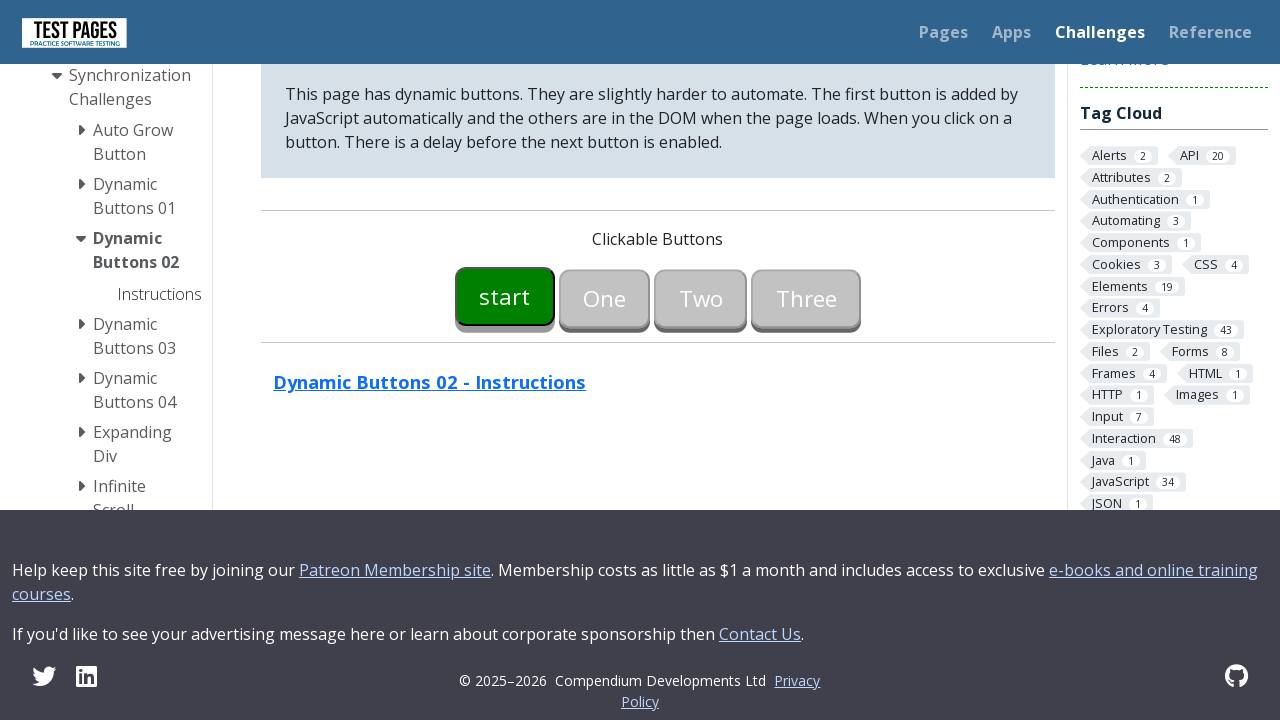